Tests drag and drop functionality on jQuery UI demo page by dragging an element from source to target within an iframe

Starting URL: https://jqueryui.com/droppable/

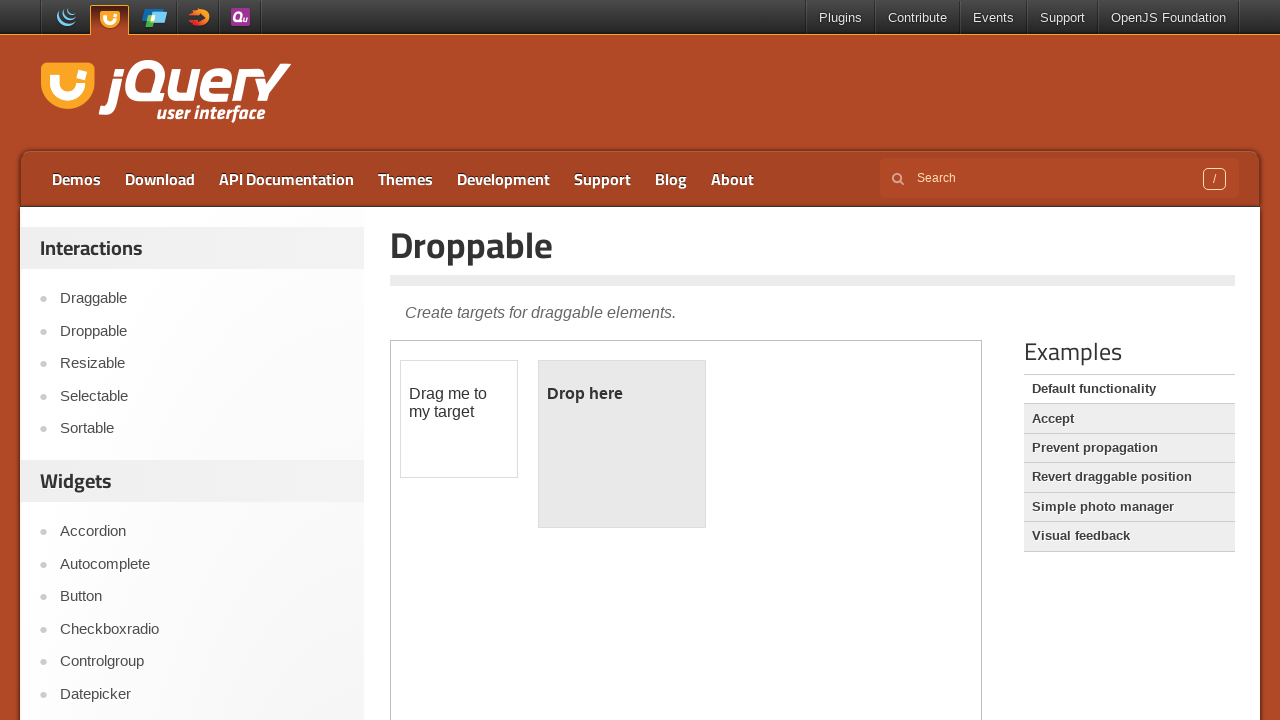

Located demo iframe on jQuery UI droppable page
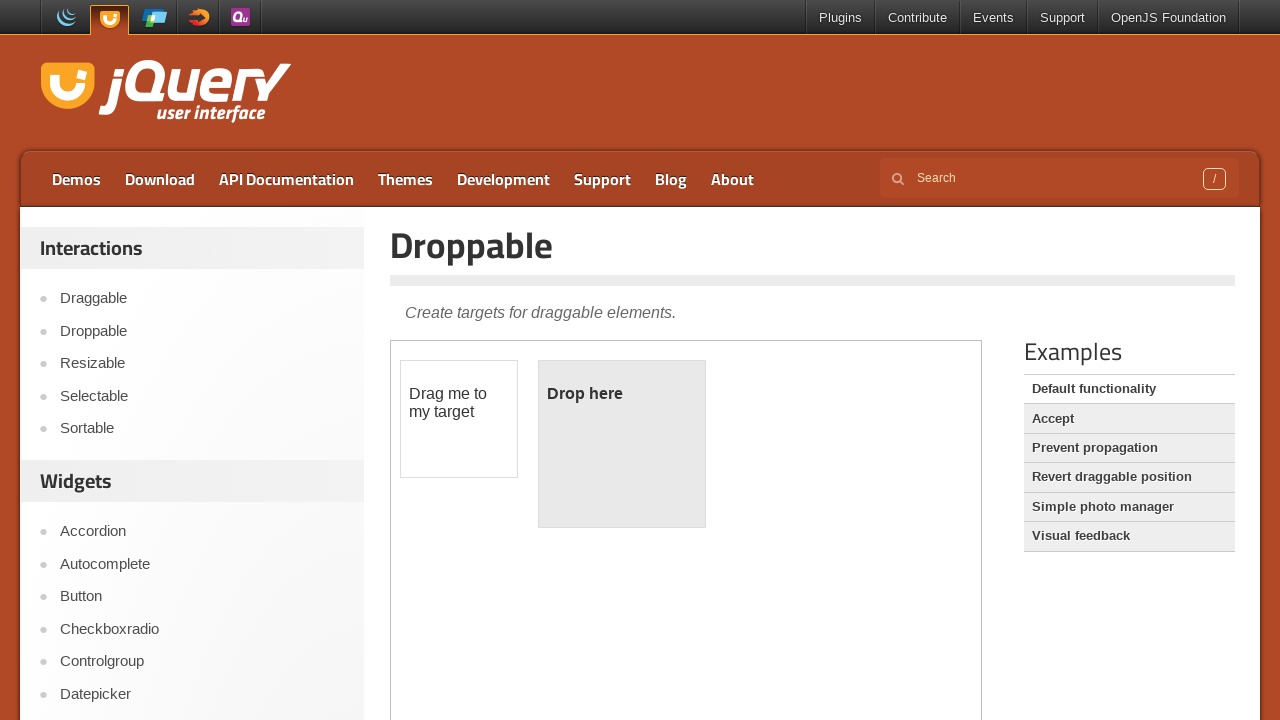

Located draggable element within iframe
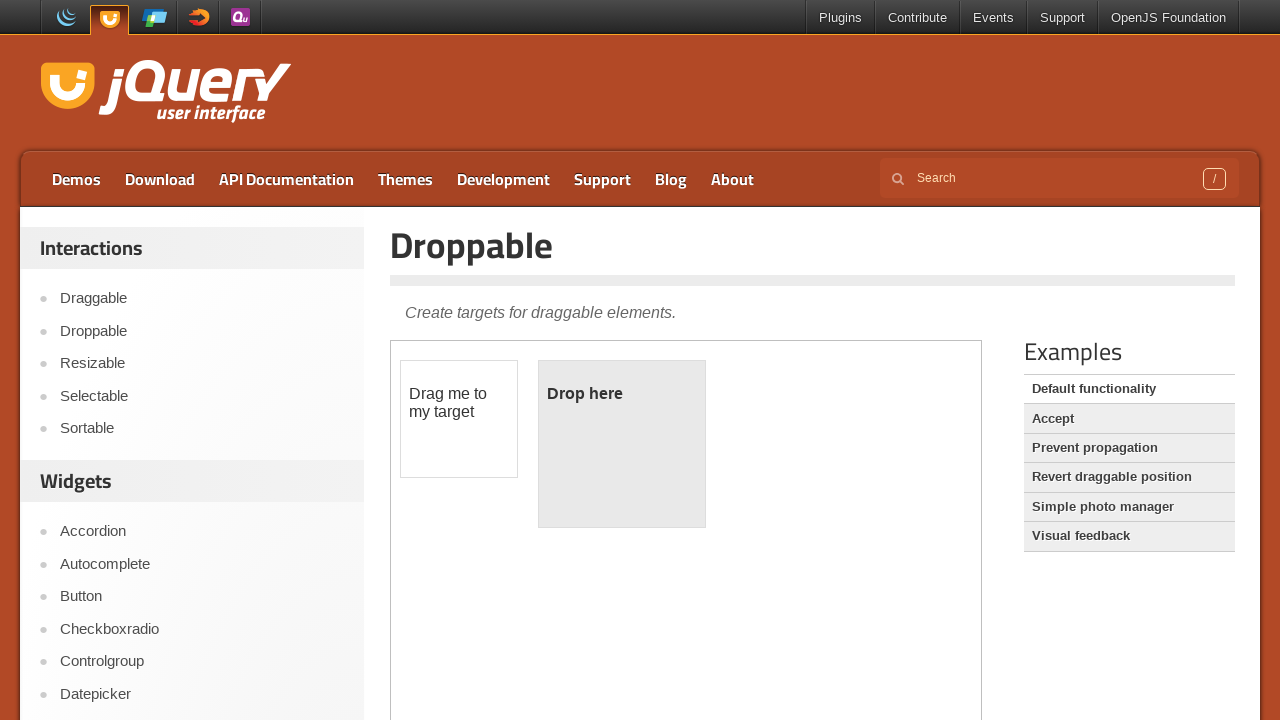

Located droppable target element within iframe
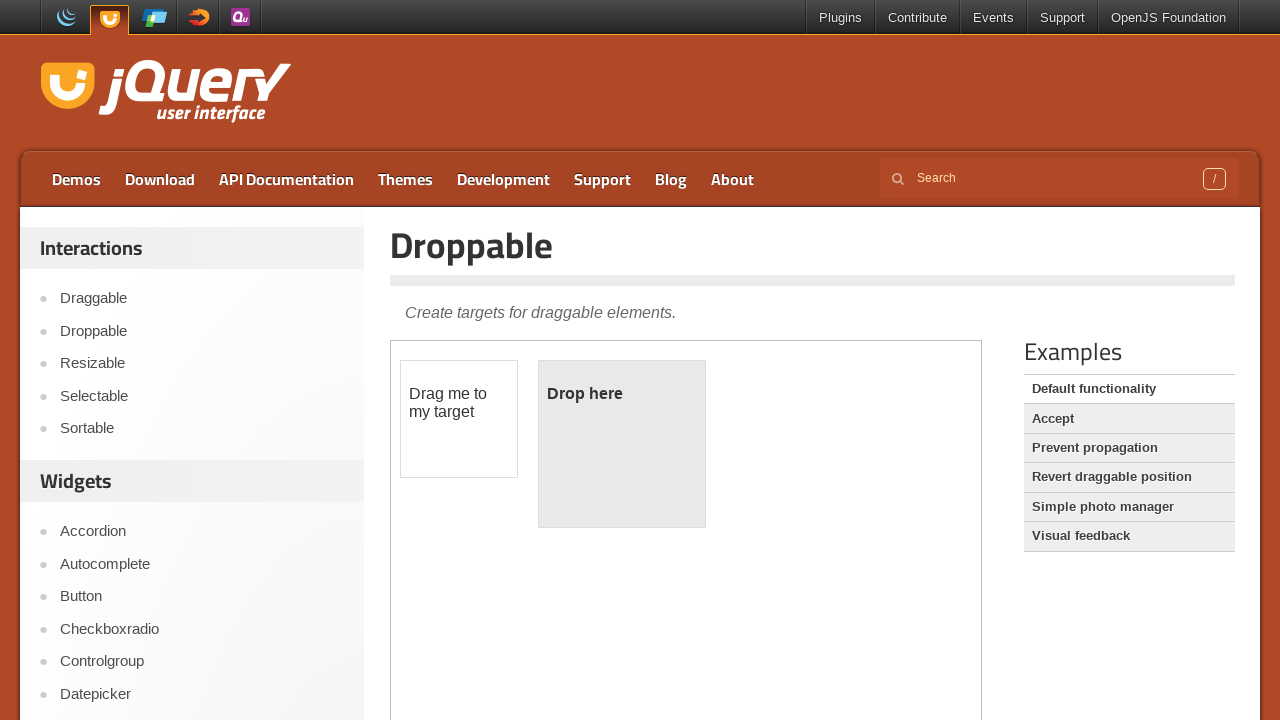

Completed drag and drop operation from draggable element to droppable target at (622, 444)
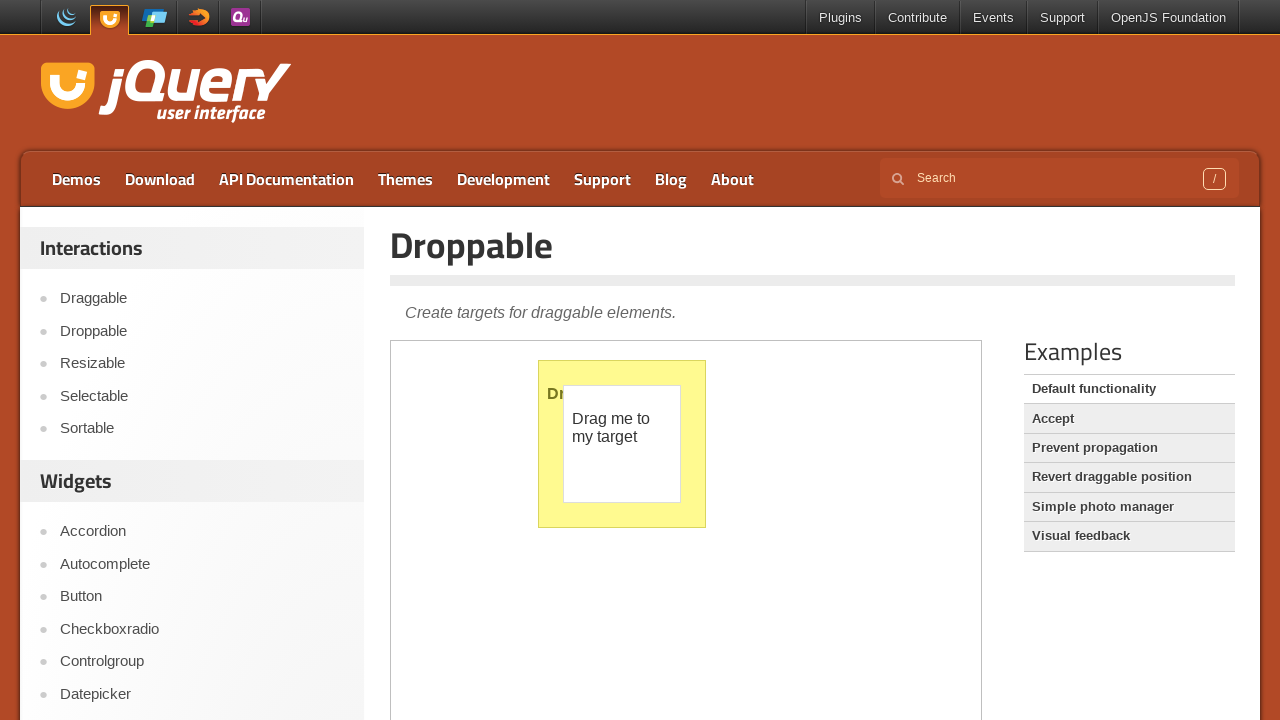

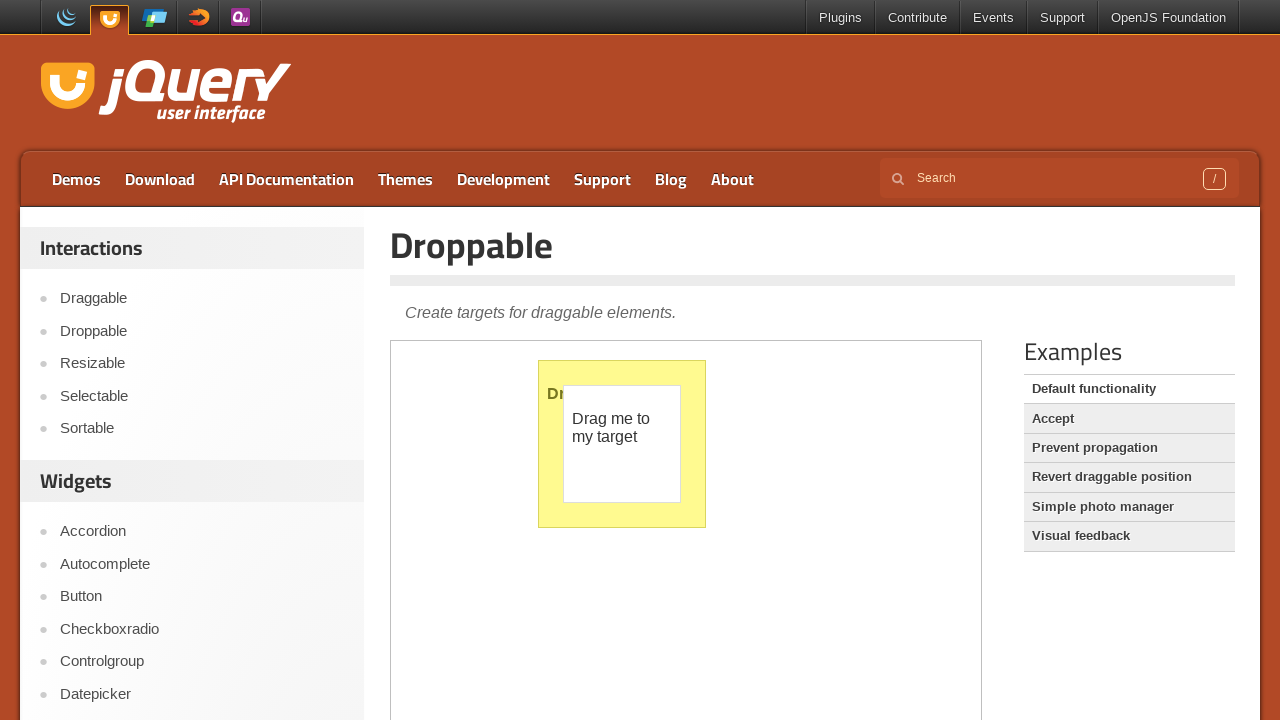